Tests edge cases by adding a property at month 5 and verifying it's not included when viewing at month 4, but is included when viewing at month 5.

Starting URL: https://frameworkrealestatesolutions.com/portfolio-simulator-v2.html

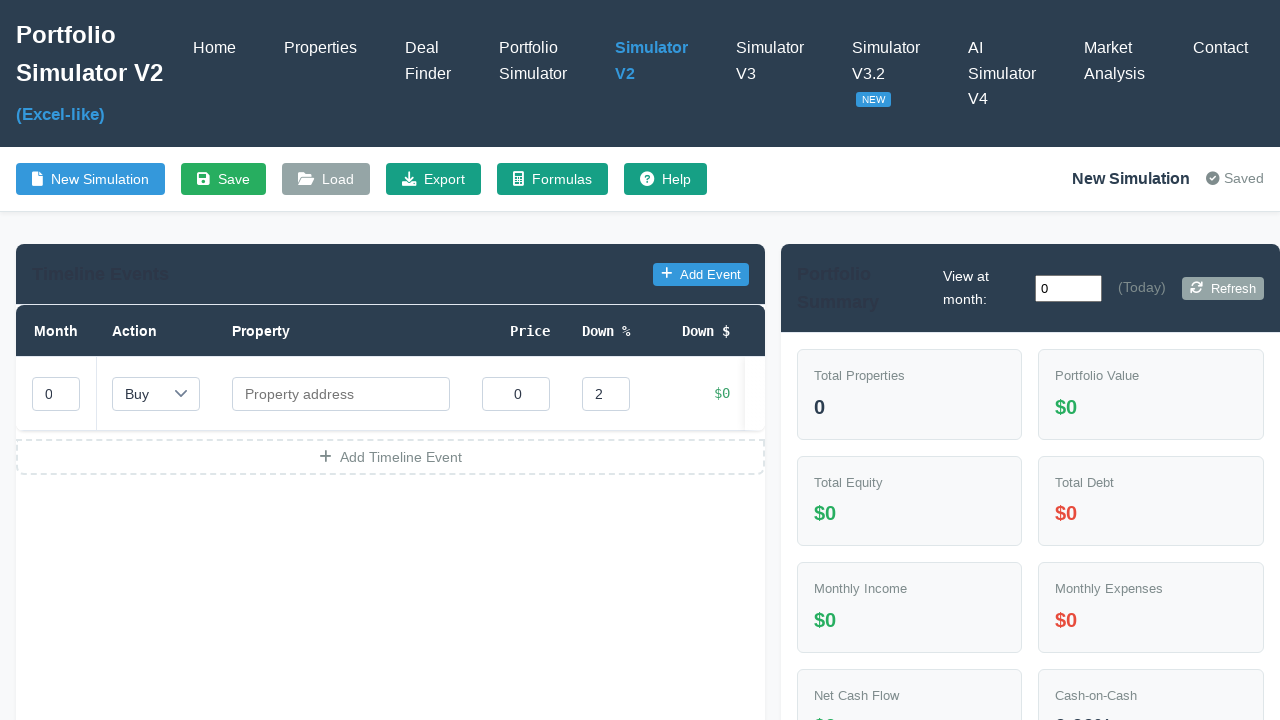

Waited for Portfolio Simulator V2 heading to load
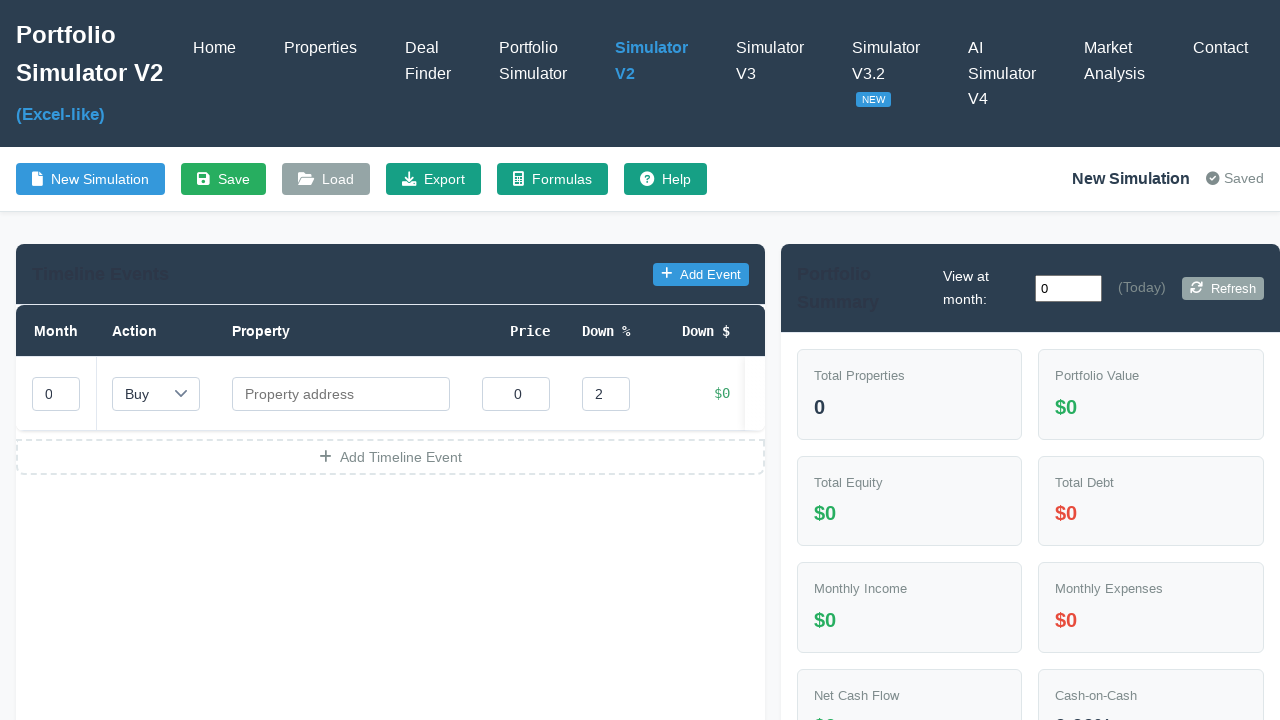

Set up dialog handler to accept confirmations
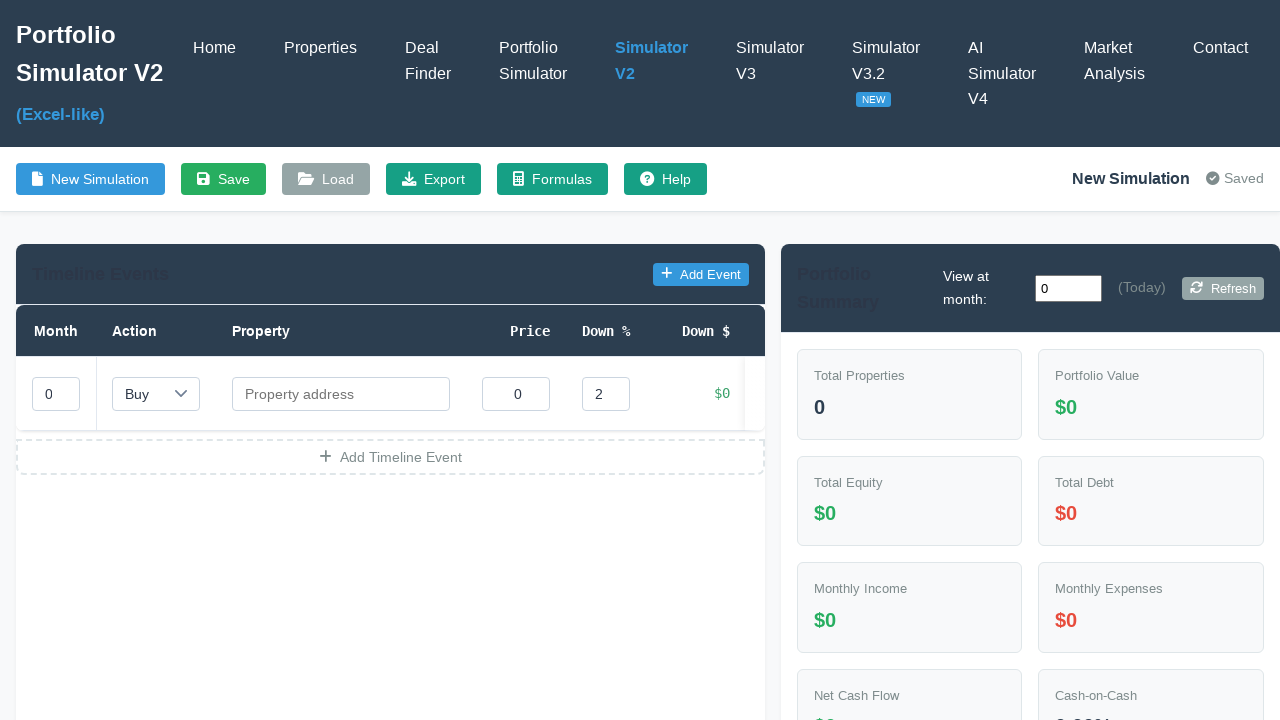

Clicked 'New Simulation' button to clear existing data at (90, 179) on button:has-text("New Simulation")
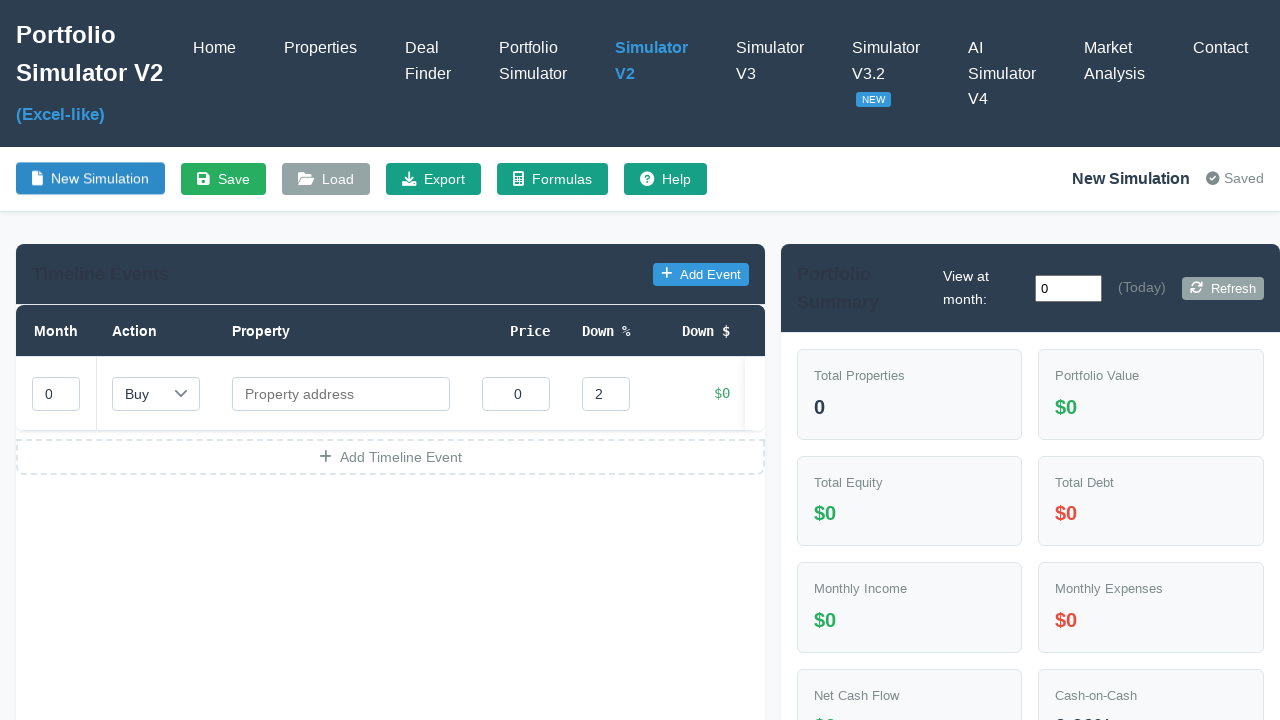

Waited 500ms for simulation reset
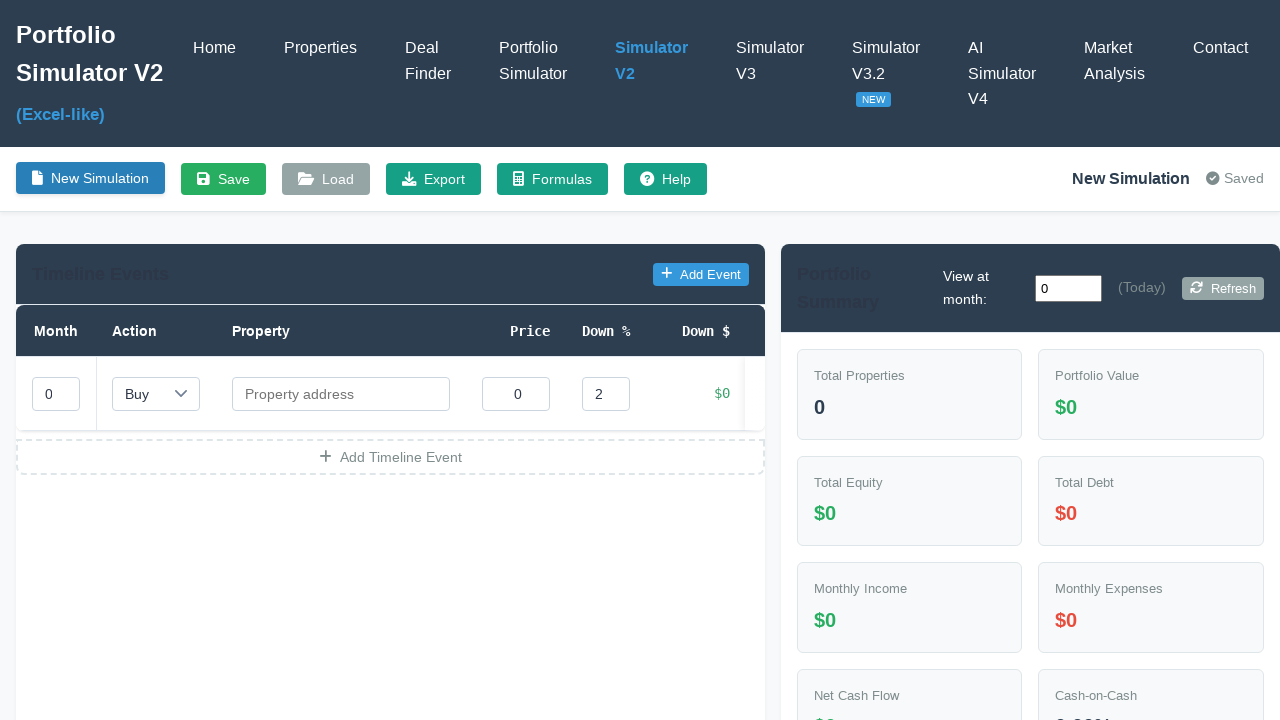

Filled month field with '5' for property addition on input[value="0"]
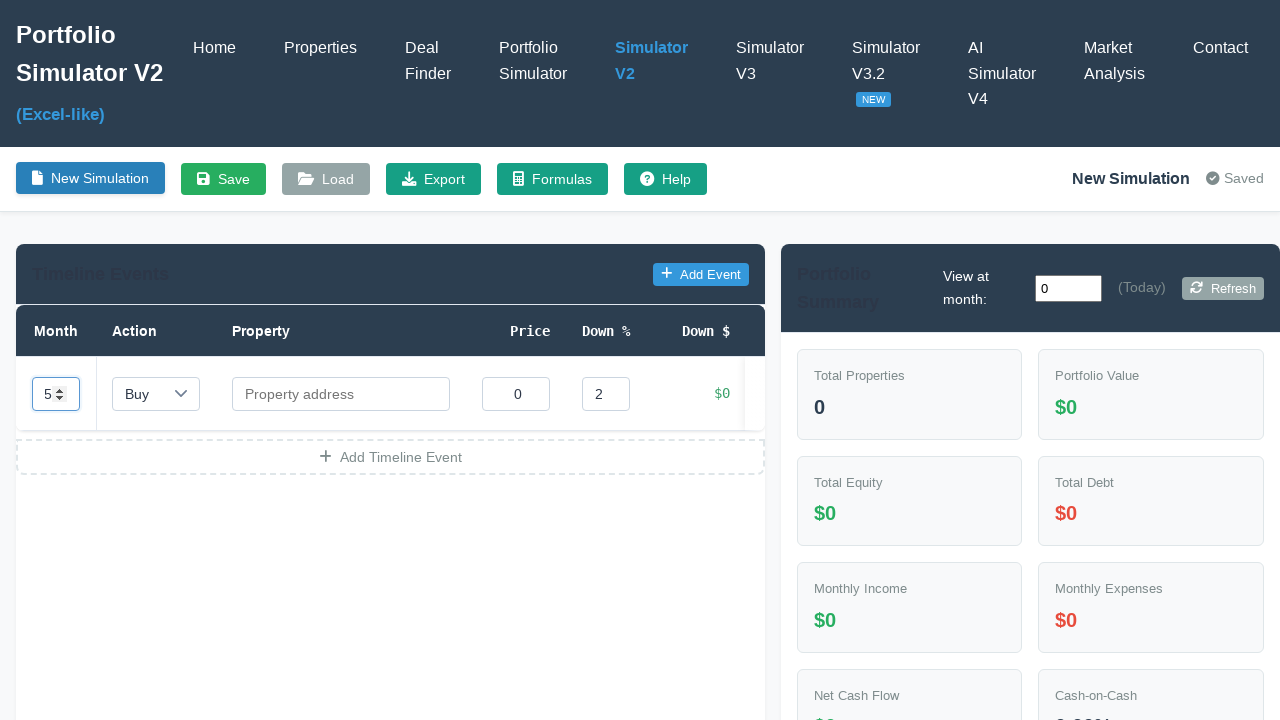

Filled property address field with 'Future Property' on input[placeholder="Property address"]
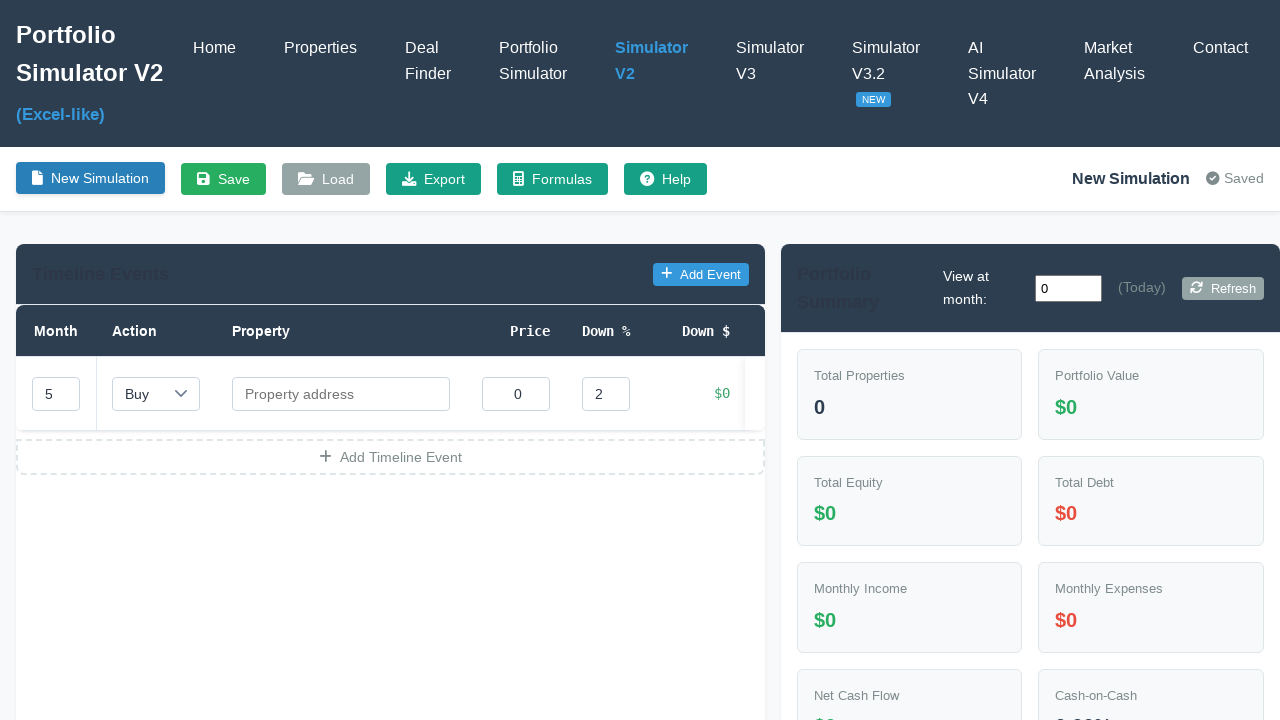

Filled property value field with '75000' on input[value="0"][min="0"]:not([max])
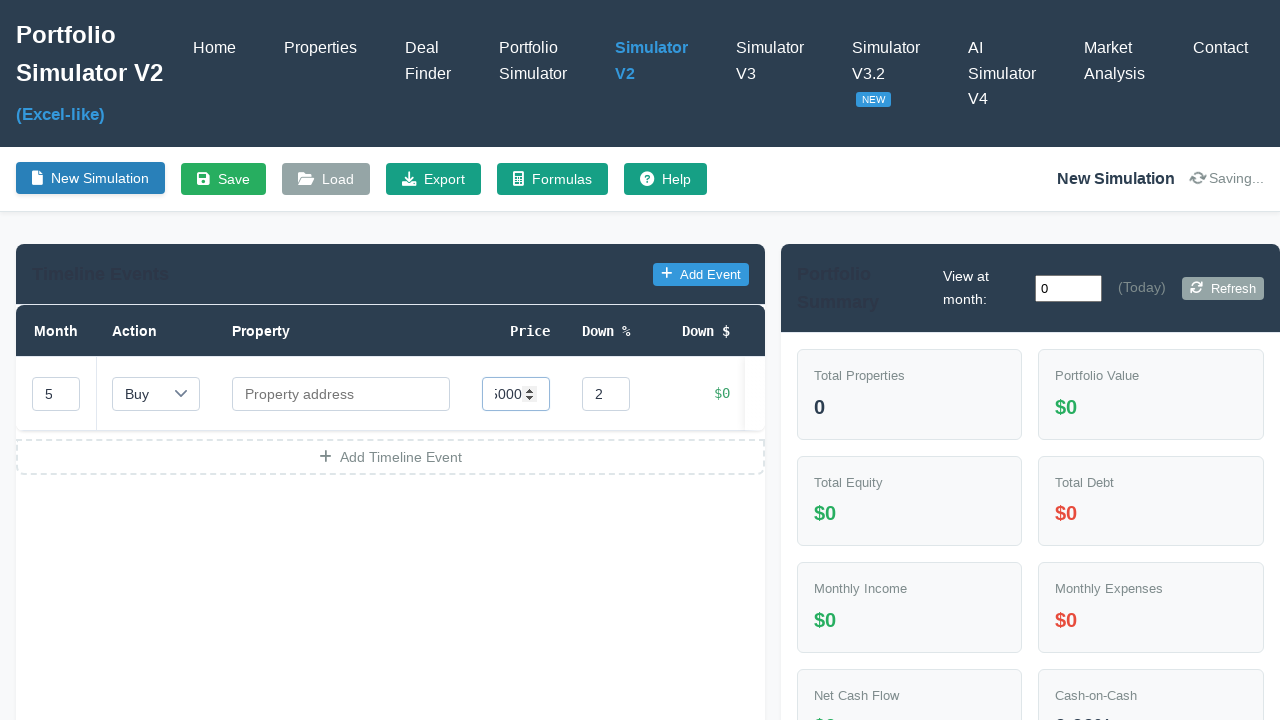

Set summary month to 4 to verify property not yet included on #summaryMonth
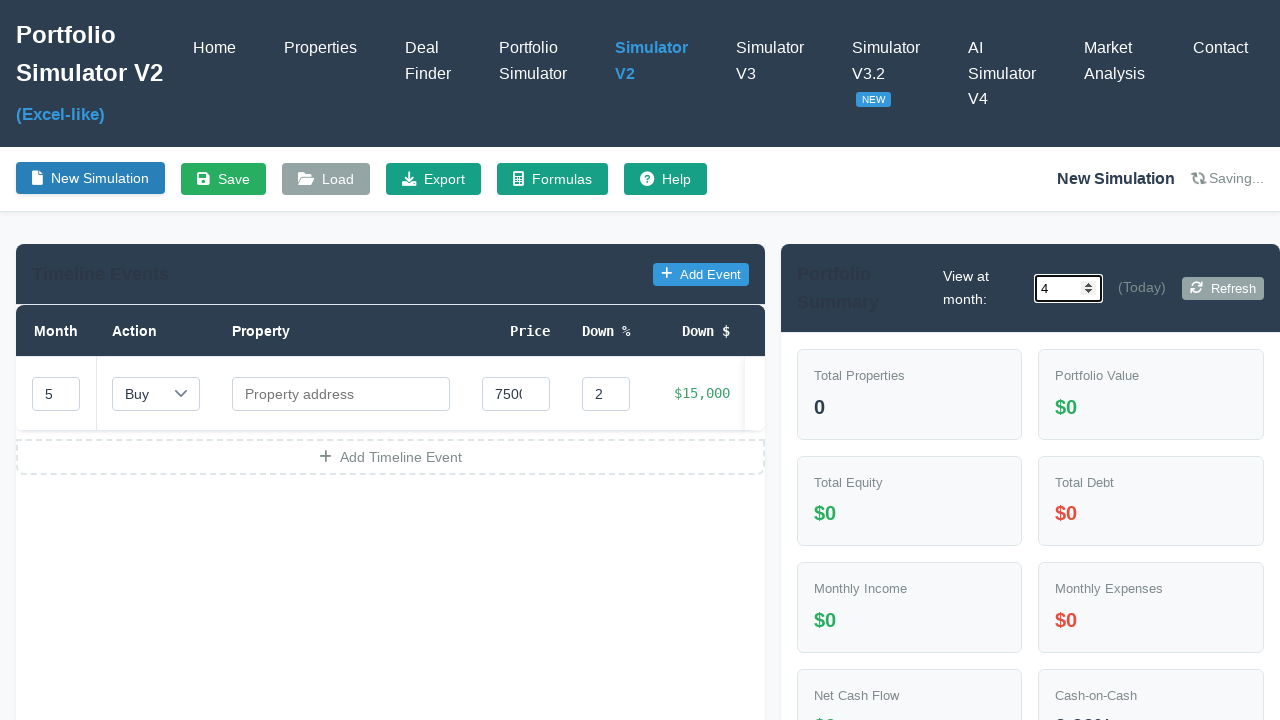

Pressed Tab to trigger month 4 summary view
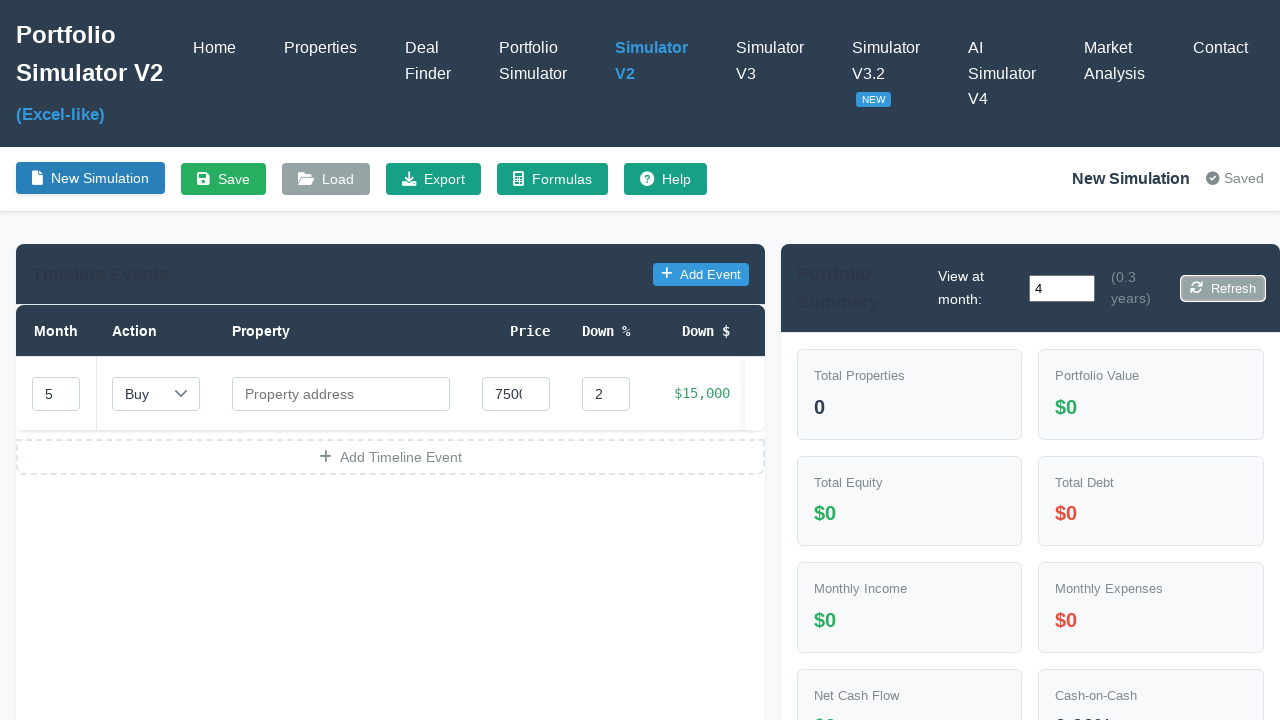

Waited 500ms for month 4 summary to render
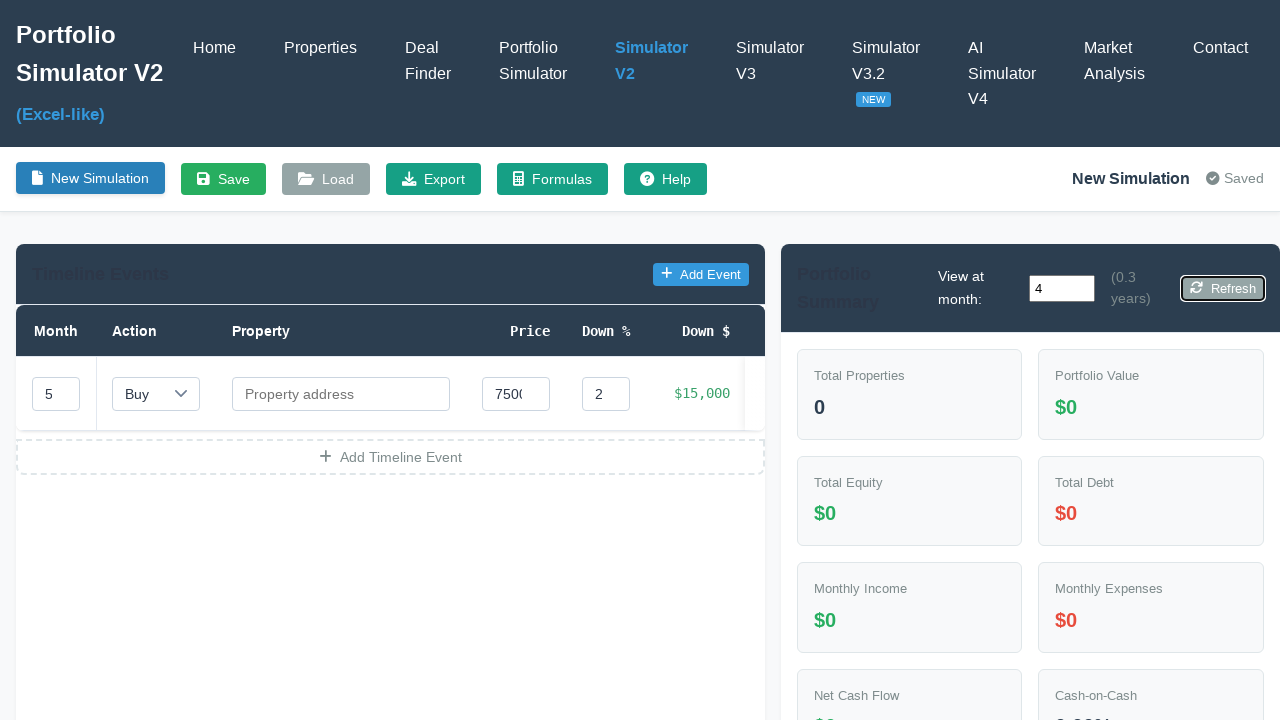

Set summary month to 5 to verify property is now included on #summaryMonth
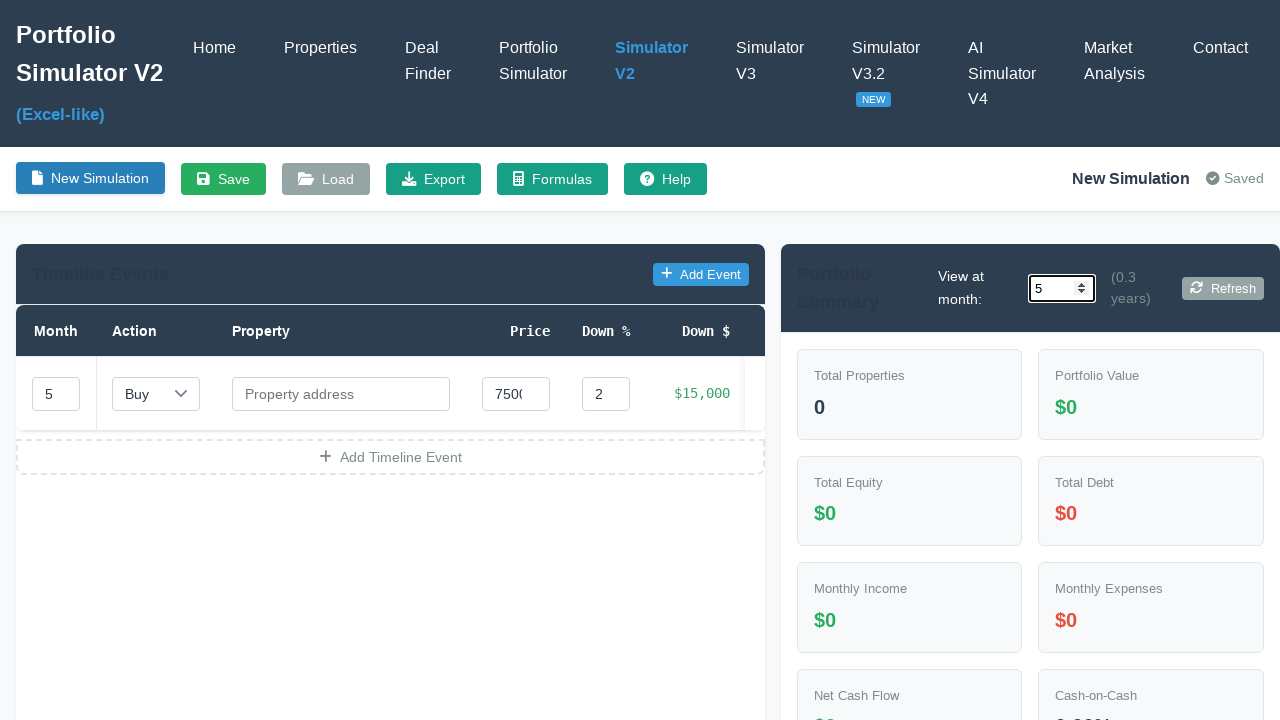

Pressed Tab to trigger month 5 summary view
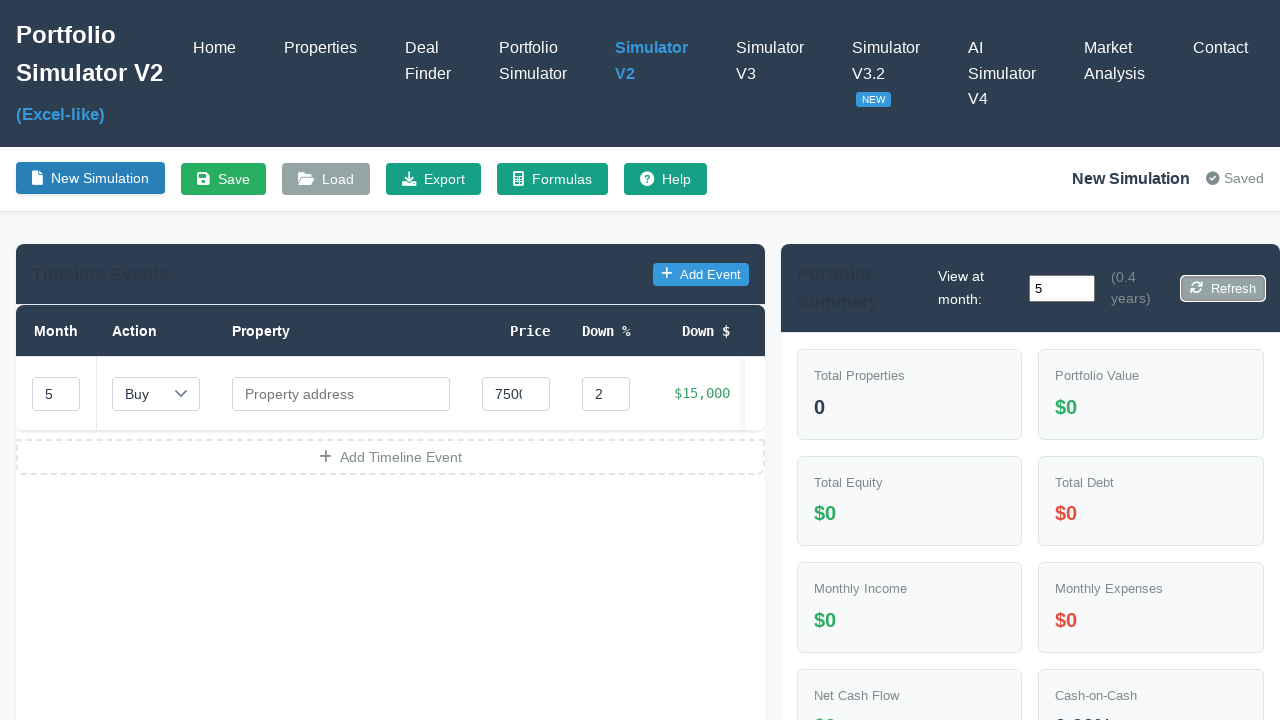

Waited 500ms for month 5 summary to render with property included
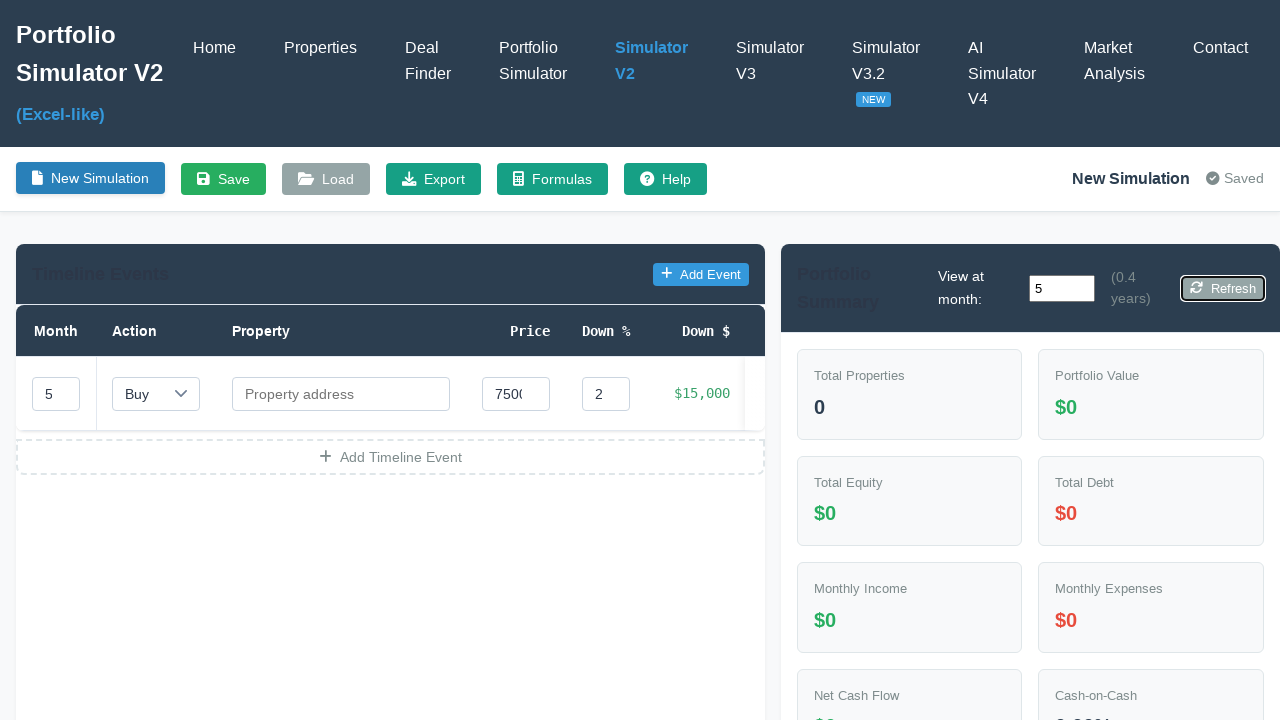

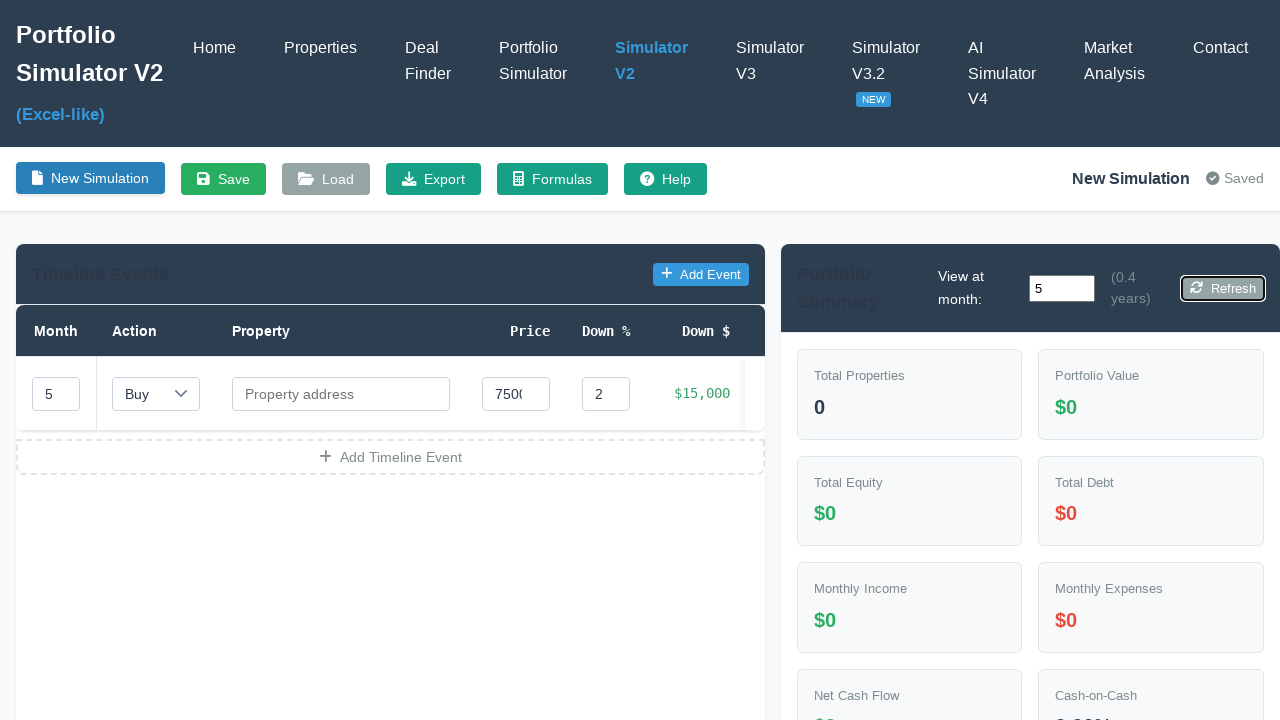